Tests typing into a text input field by filling it with text values

Starting URL: https://techglobal-training.com/frontend

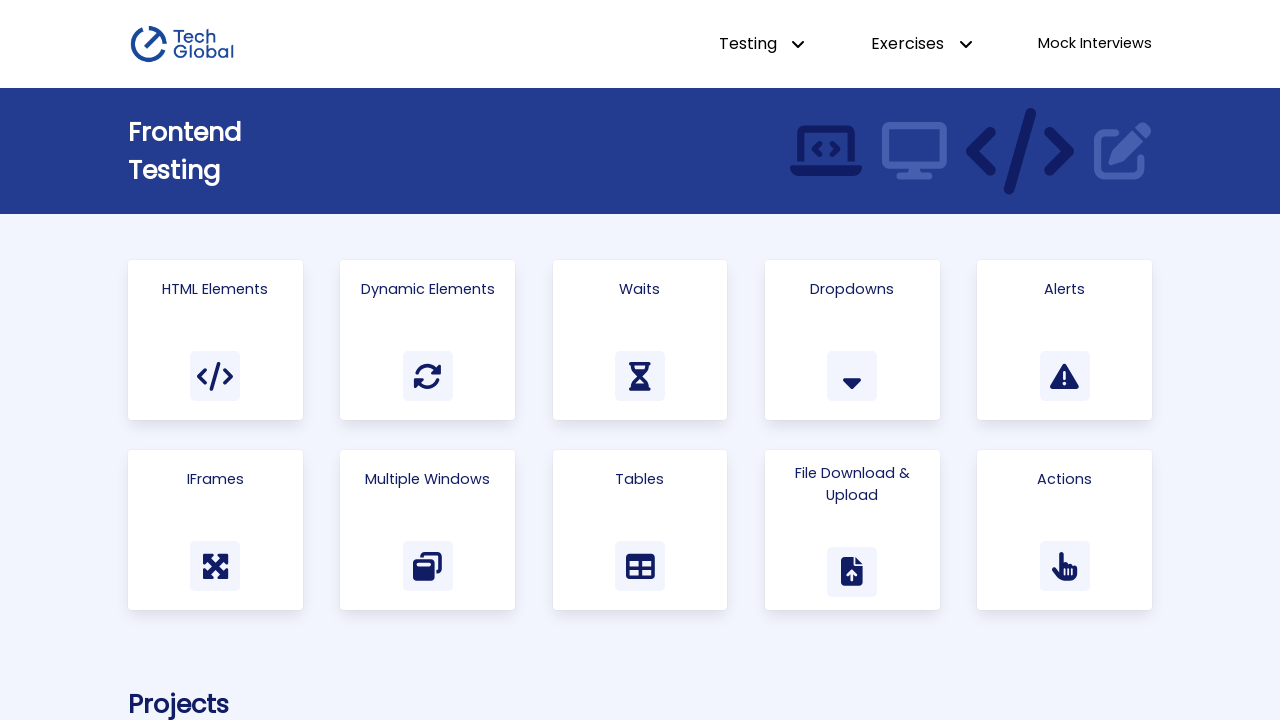

Clicked on Html Elements link at (215, 340) on a:has-text('Html Elements')
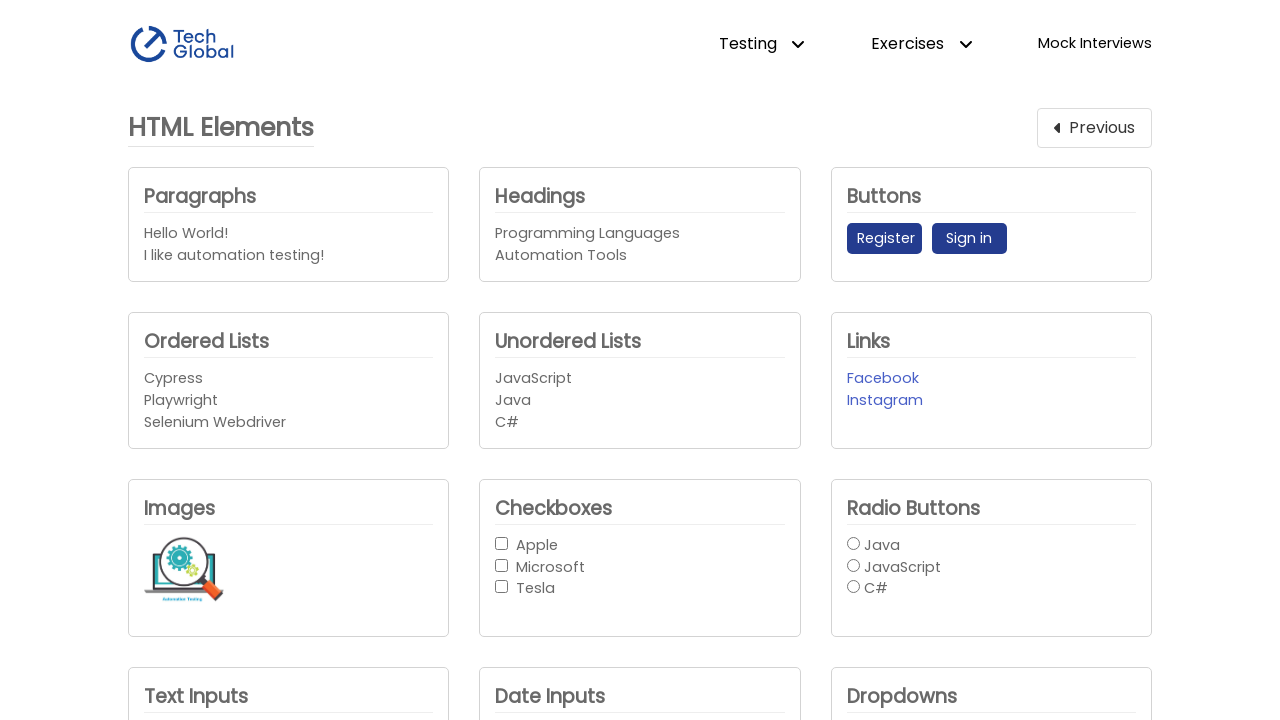

Filled text input field with 'Cypress' on #text_input1
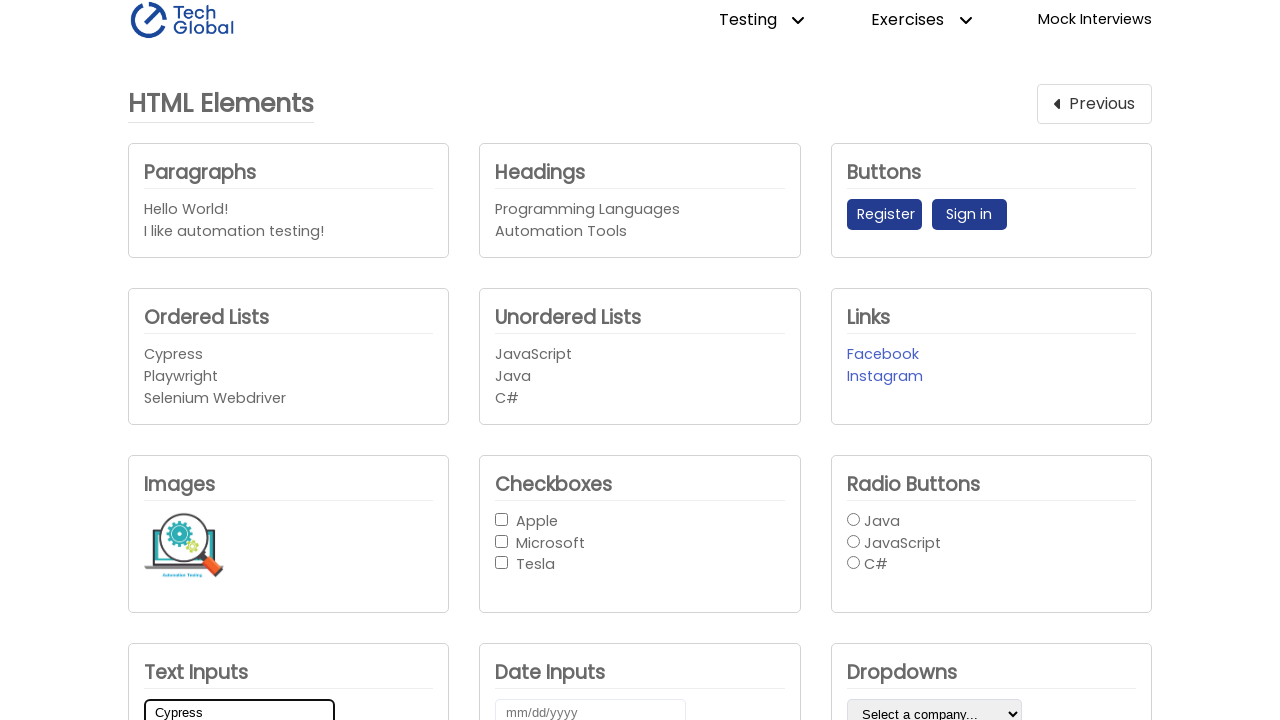

Filled text input field with 'Playwright', replacing previous value on #text_input1
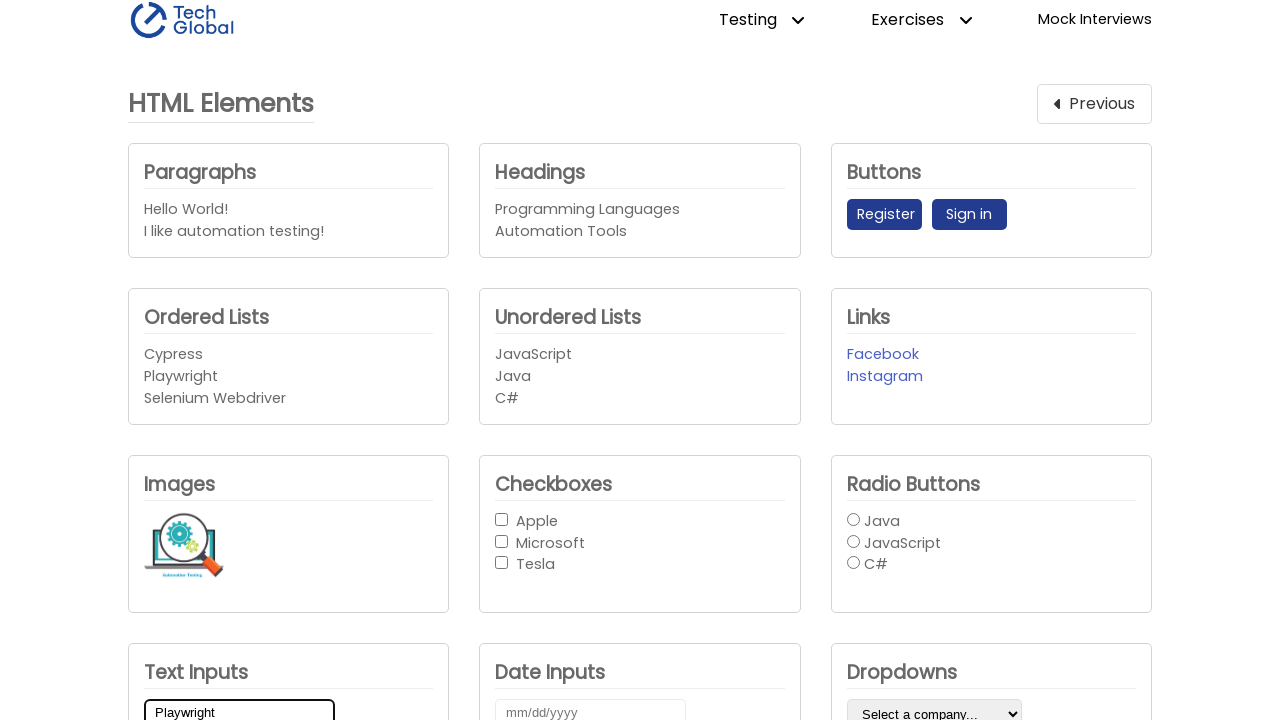

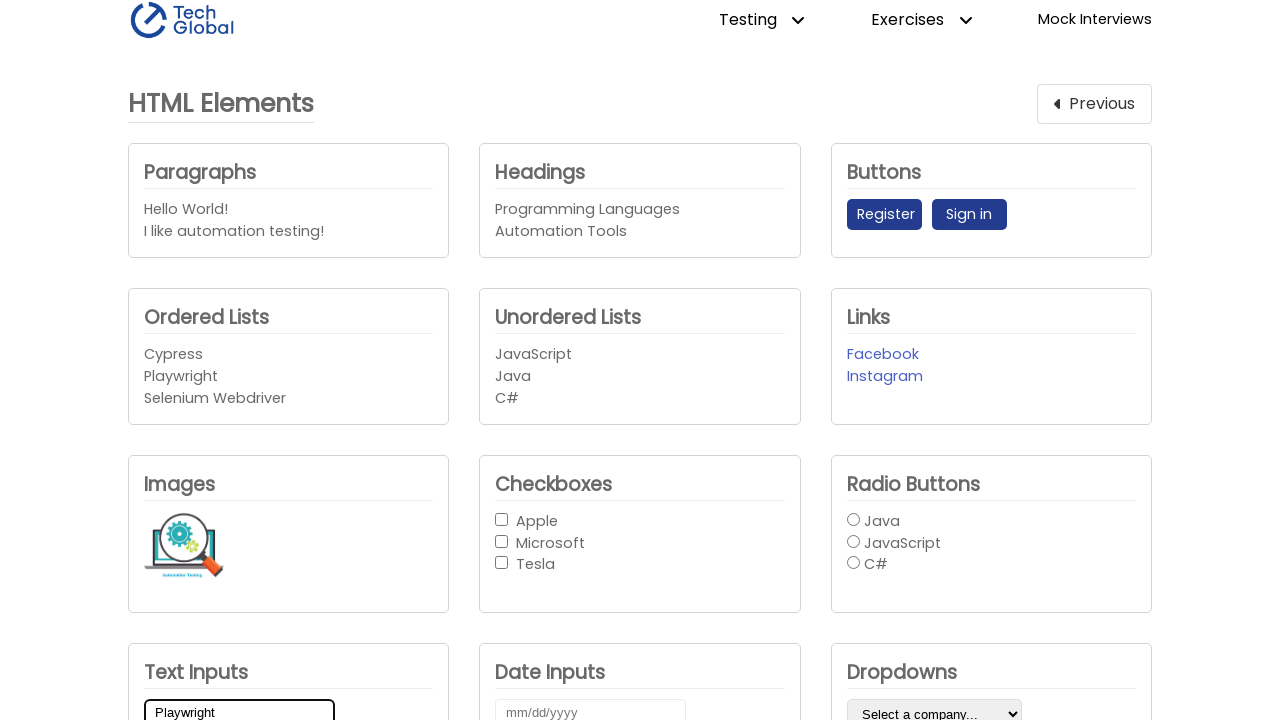